Tests basic browser navigation by visiting a page, navigating to another page, then using back, refresh, and forward browser controls

Starting URL: https://www.rahulshettyacademy.com/

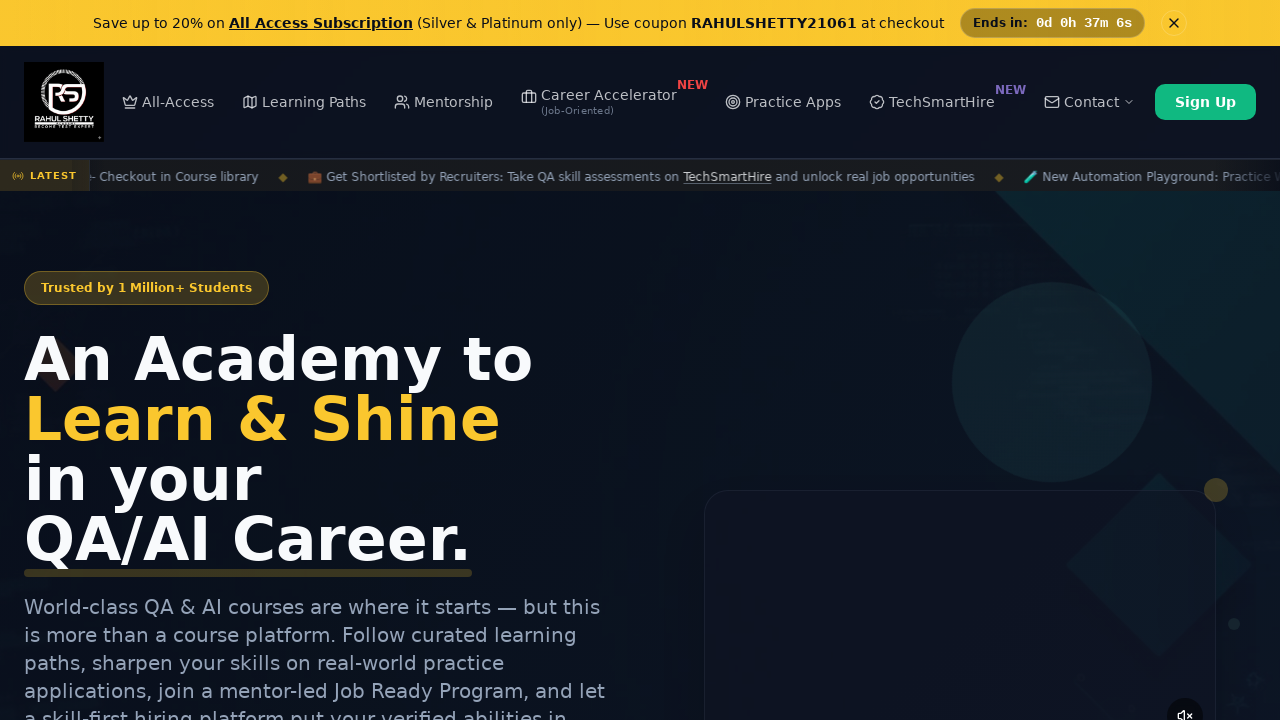

Navigated to Selenium Practice page
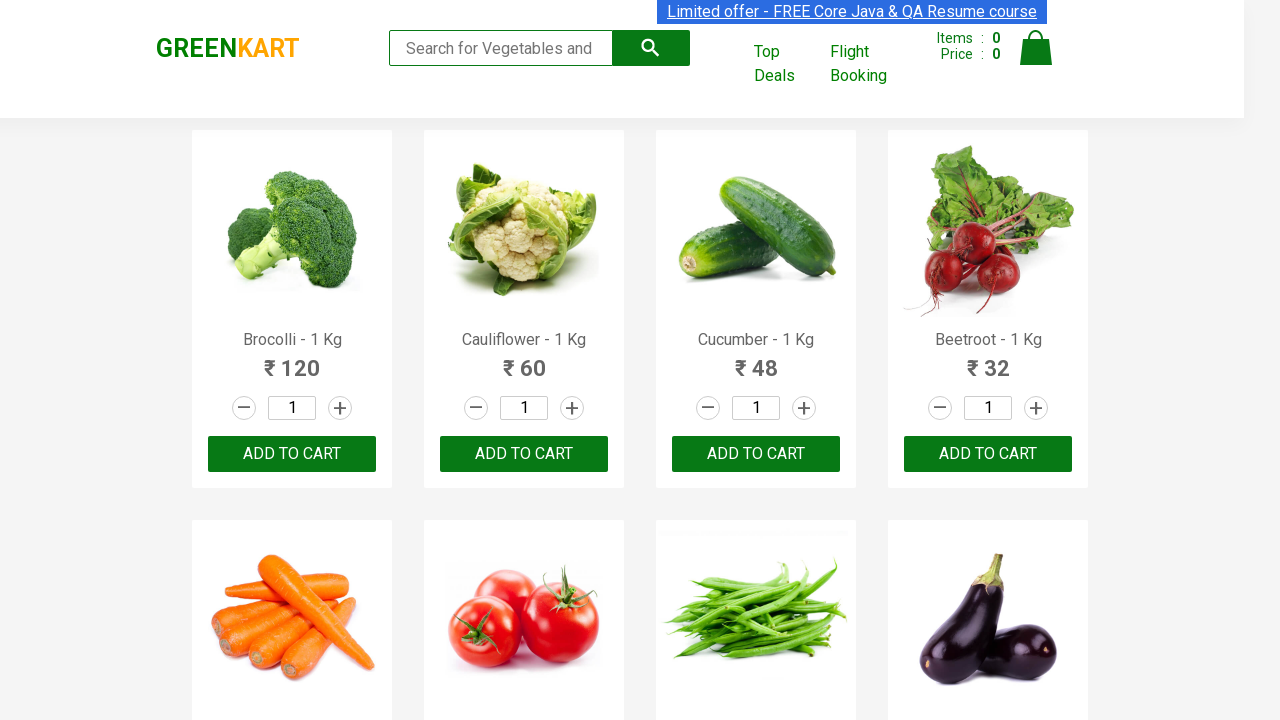

Navigated back to previous page using browser back button
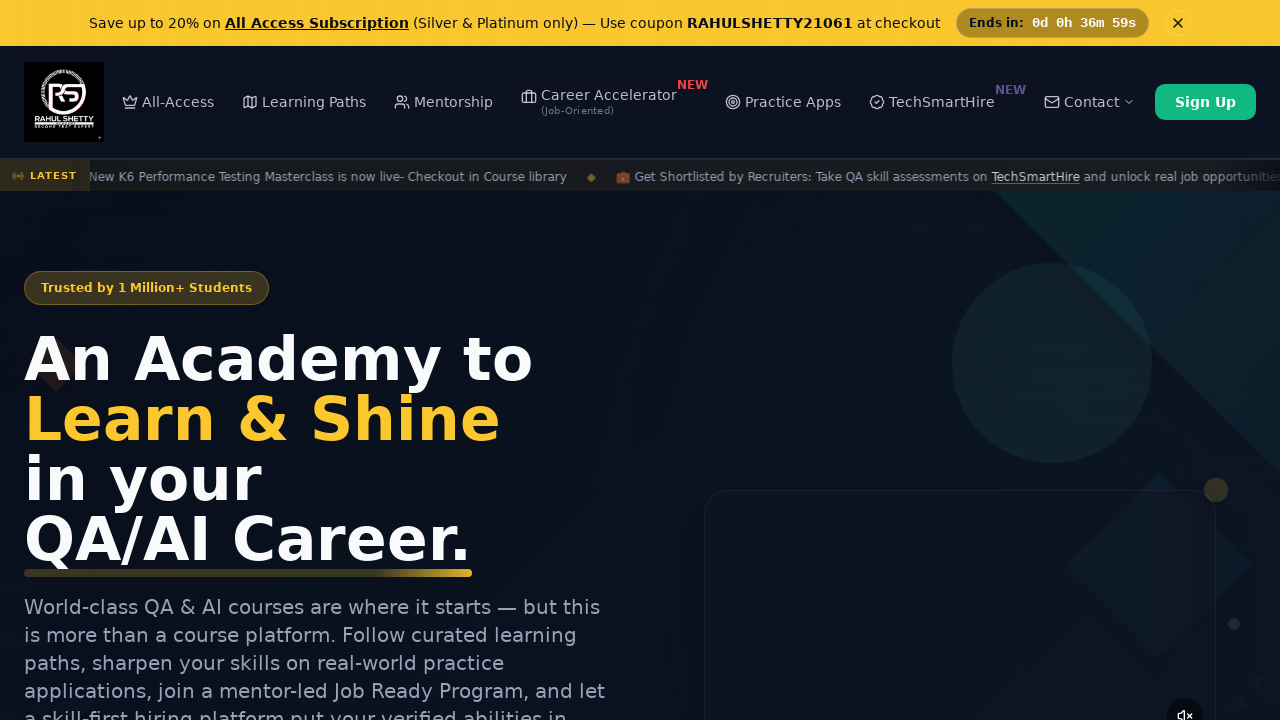

Refreshed the current page
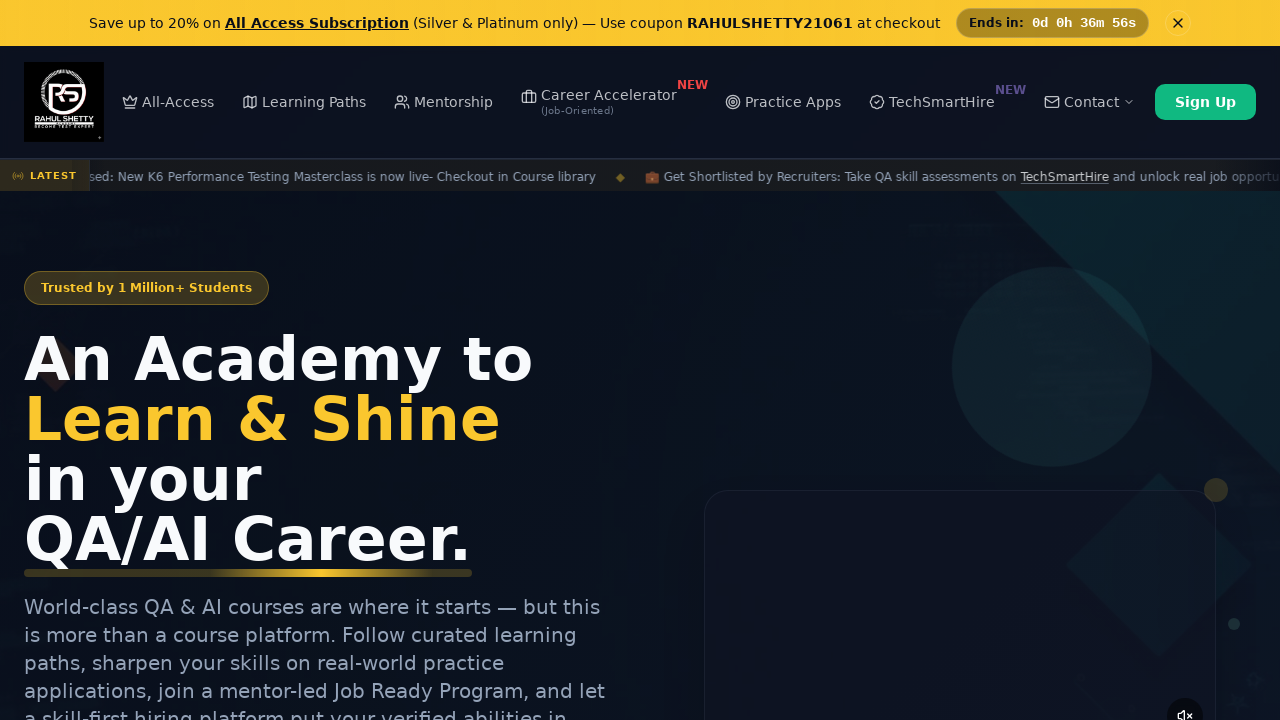

Navigated forward to next page using browser forward button
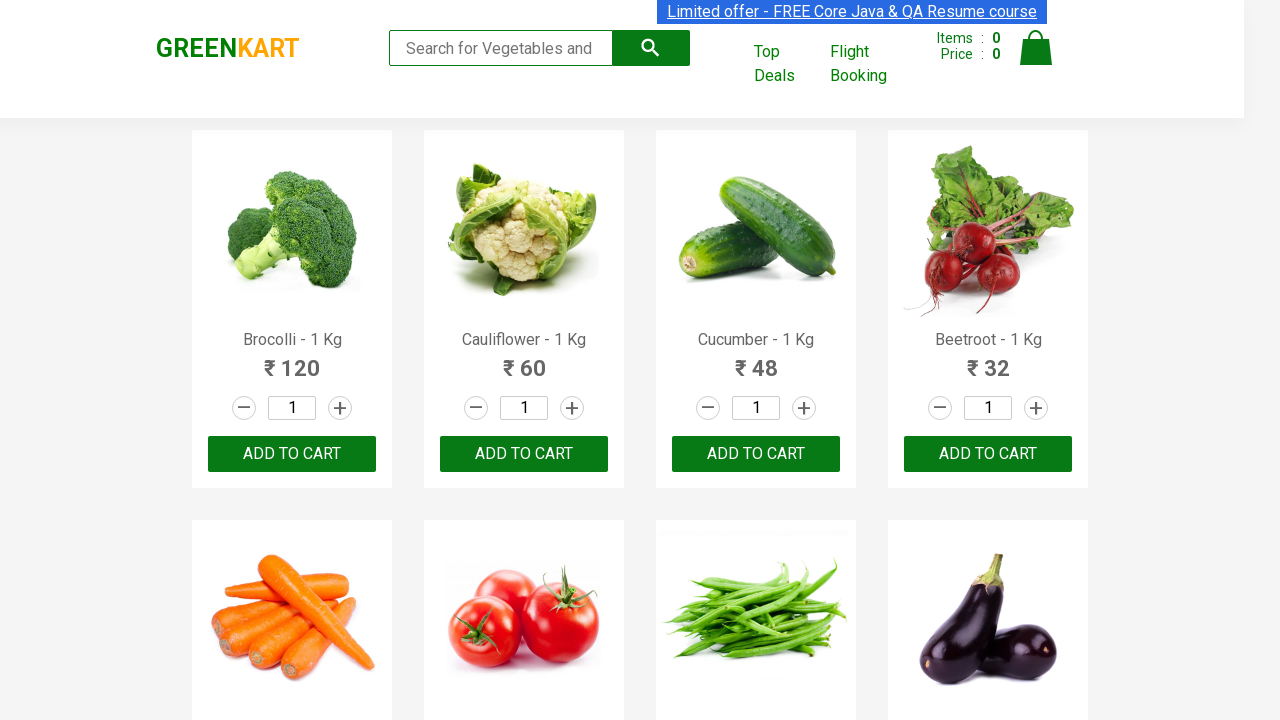

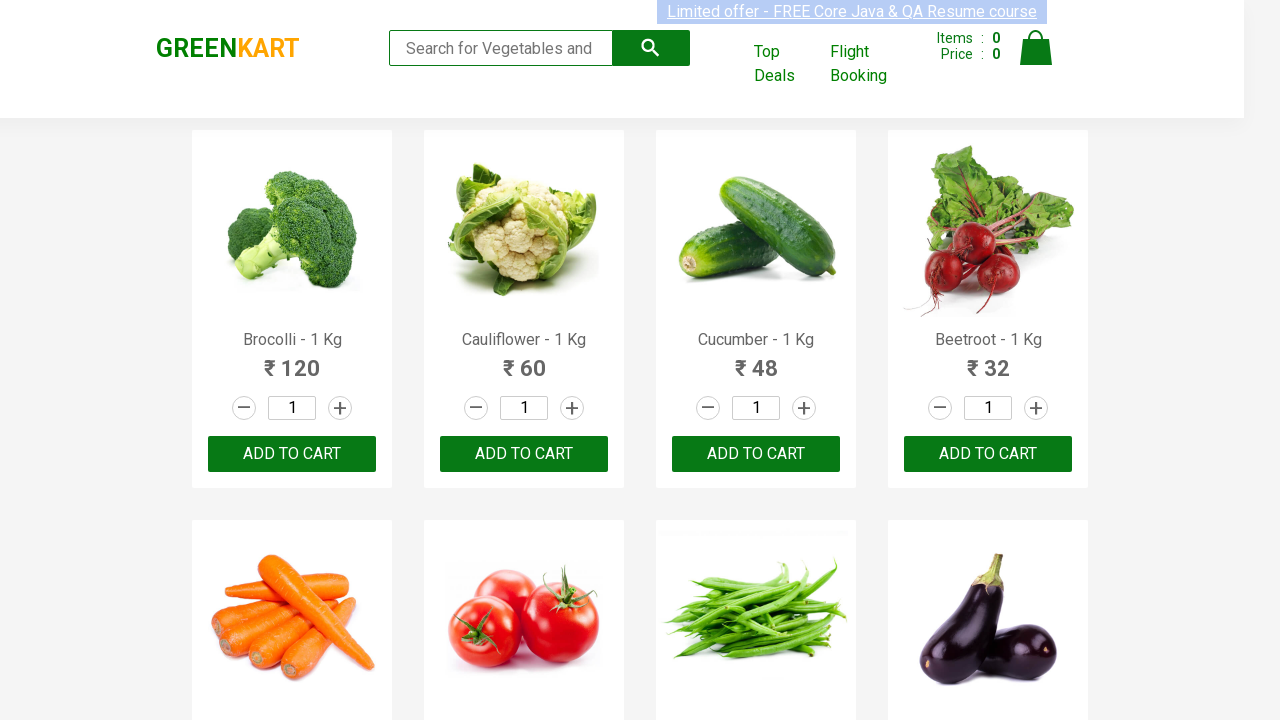